Navigates to jQuery UI website, scrolls to the Datepicker link and clicks it

Starting URL: https://jqueryui.com/

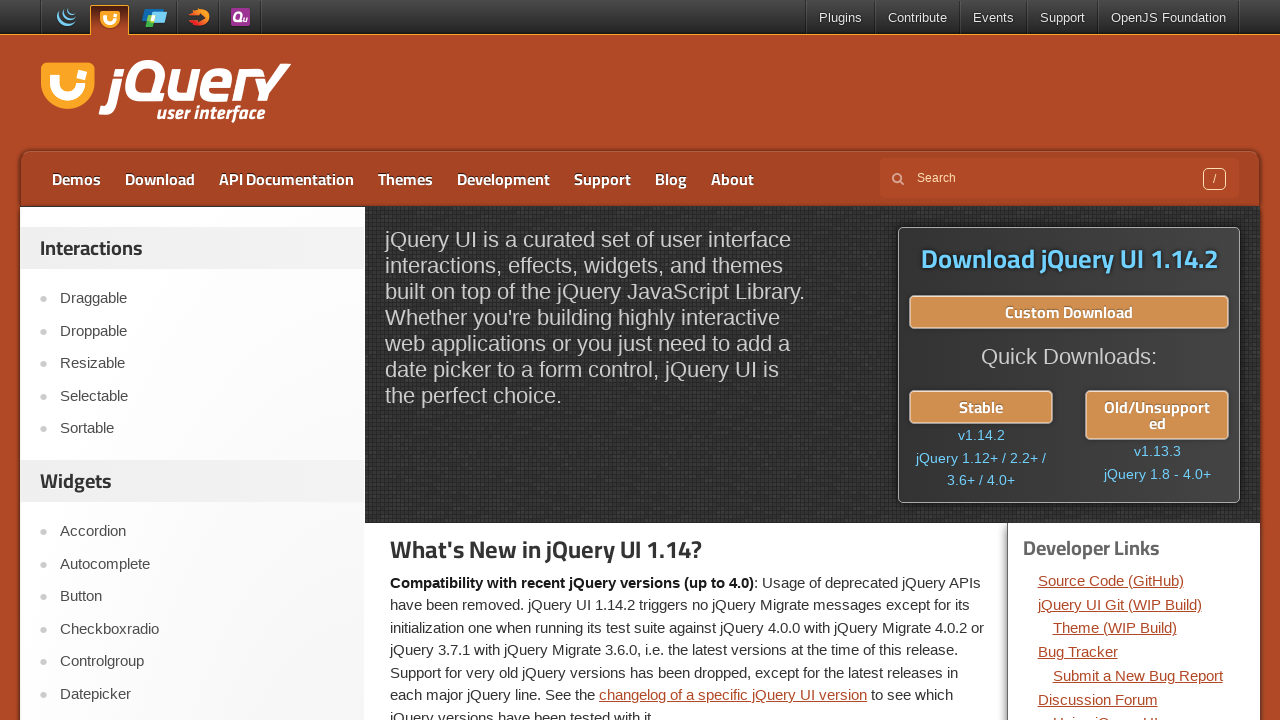

Navigated to jQuery UI website
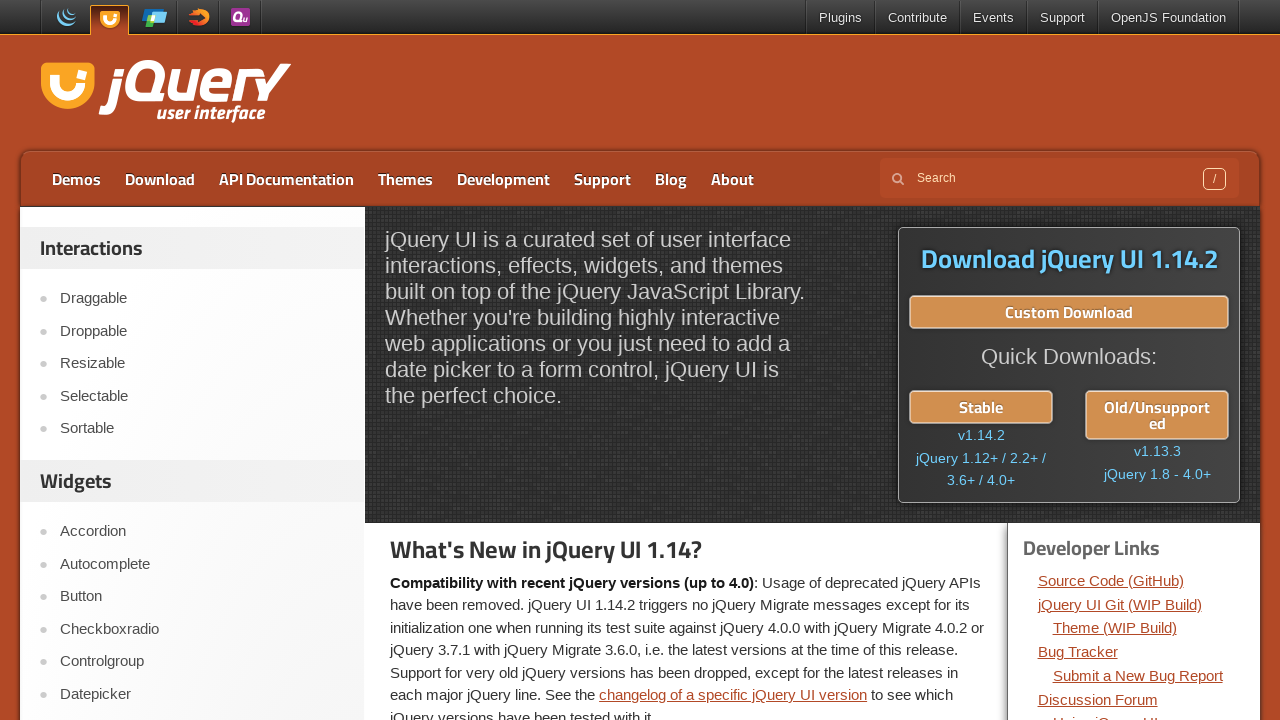

Located Datepicker link element
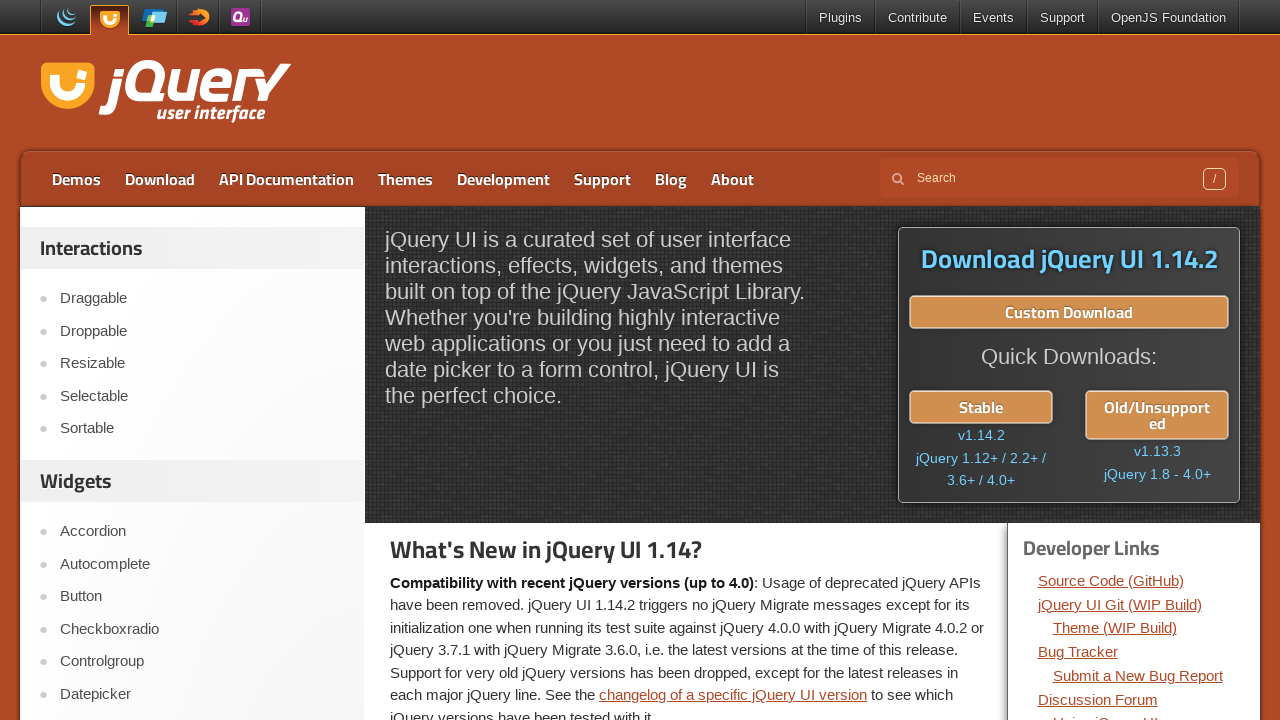

Scrolled to Datepicker link
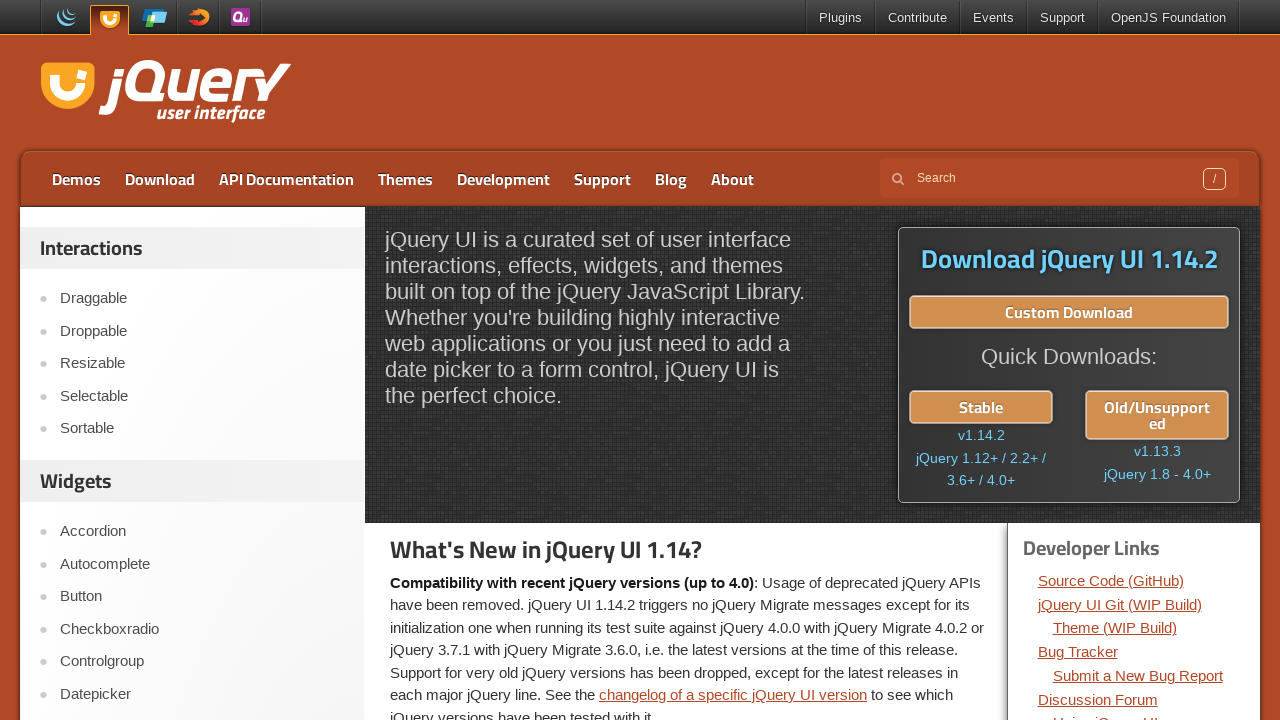

Clicked on Datepicker link at (202, 694) on a:text('Datepicker')
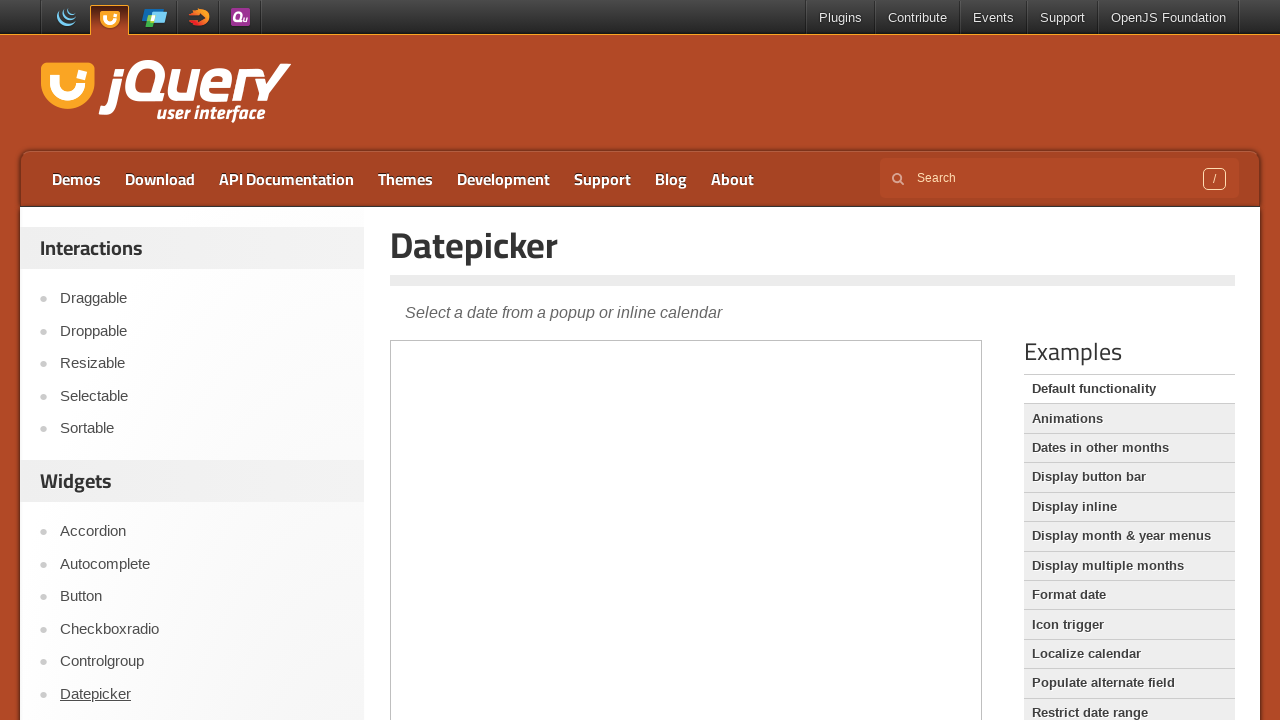

Datepicker page loaded (networkidle)
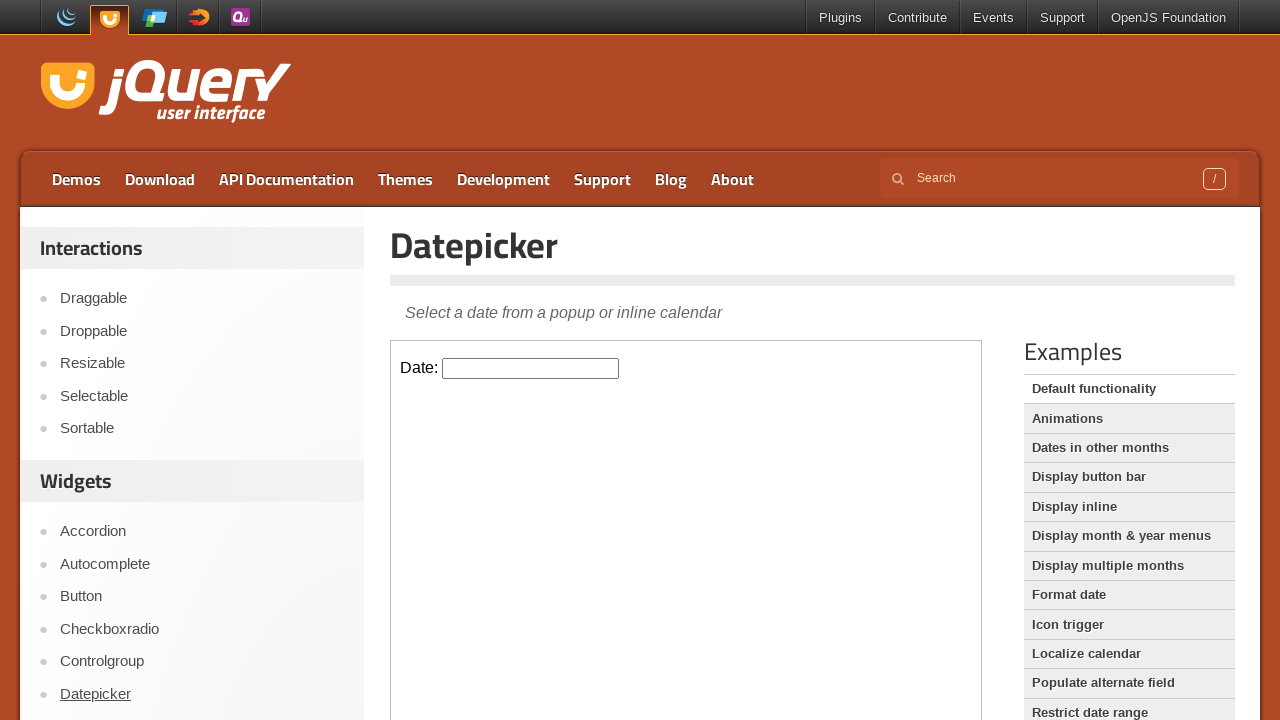

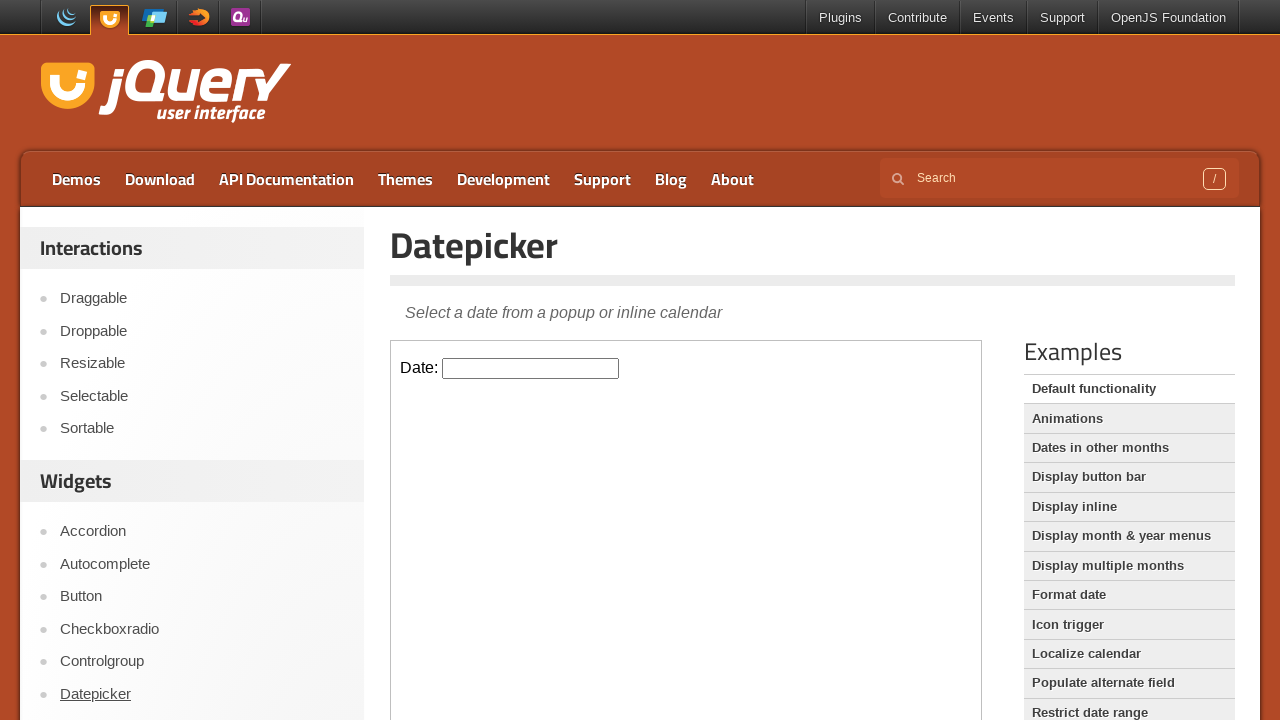